Tests the complete purchase flow on demoblaze demo e-commerce site: selecting a phone category, adding a product to cart, filling checkout form with customer details, and completing the purchase.

Starting URL: https://www.demoblaze.com/

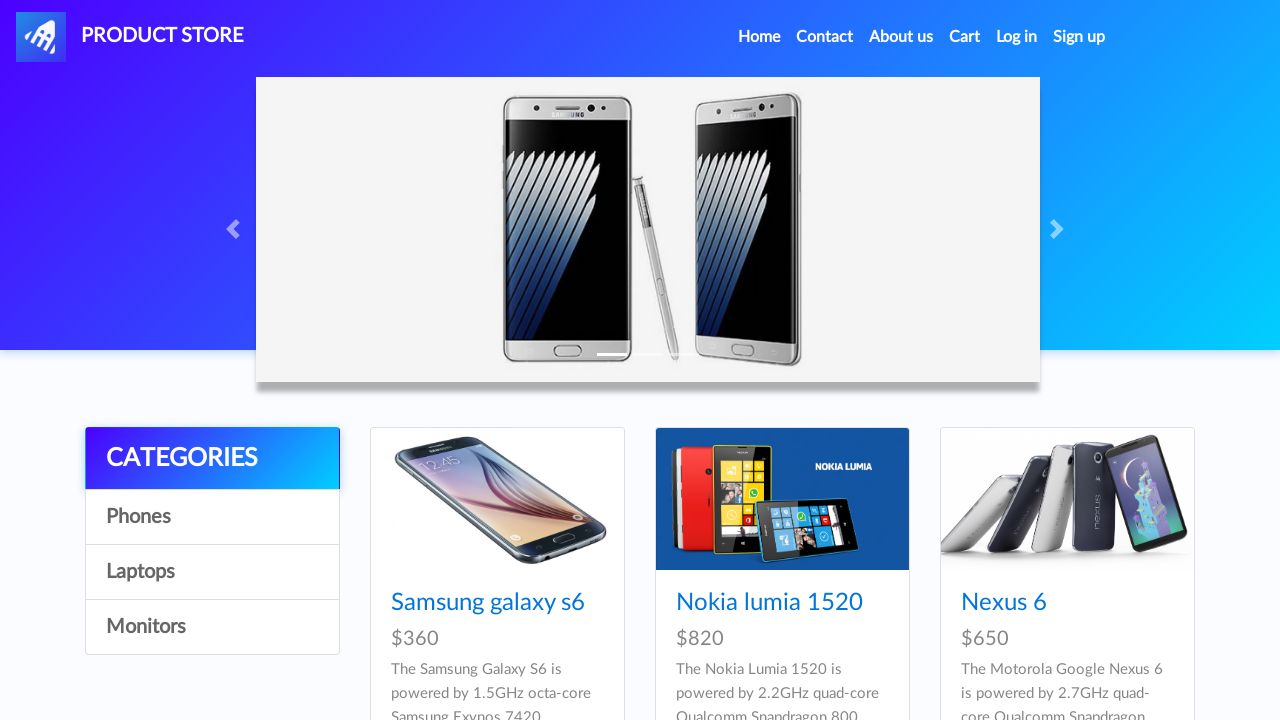

Clicked on phone category at (212, 517) on //*[@onclick="byCat('phone')"]
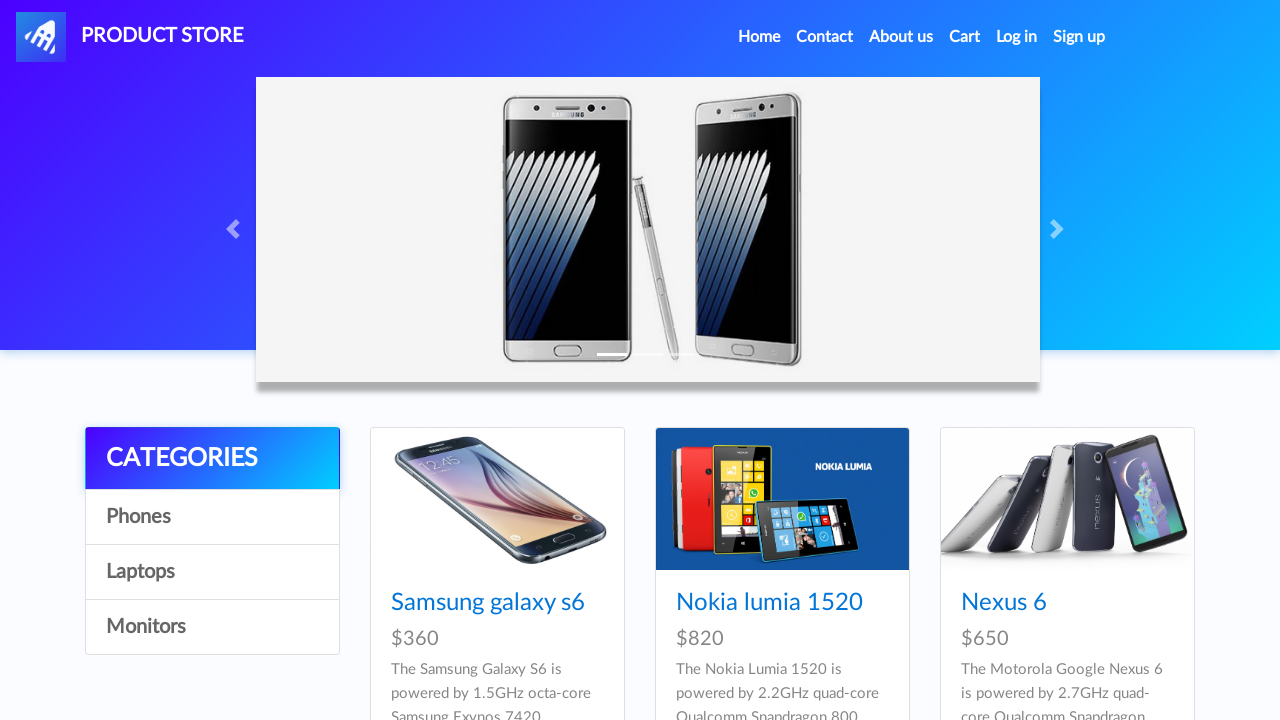

Waited 3 seconds for phone category to load
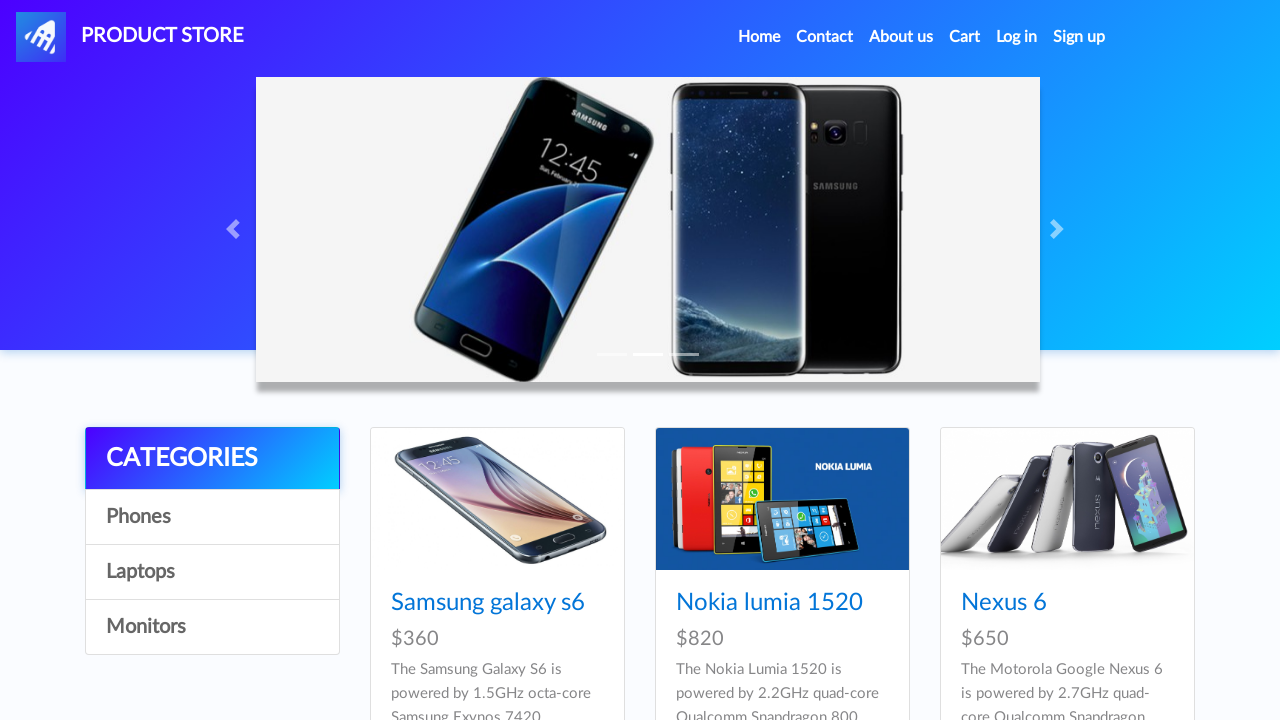

Clicked on first product image at (497, 499) on #tbodyid > div:nth-child(1) > div > a > img
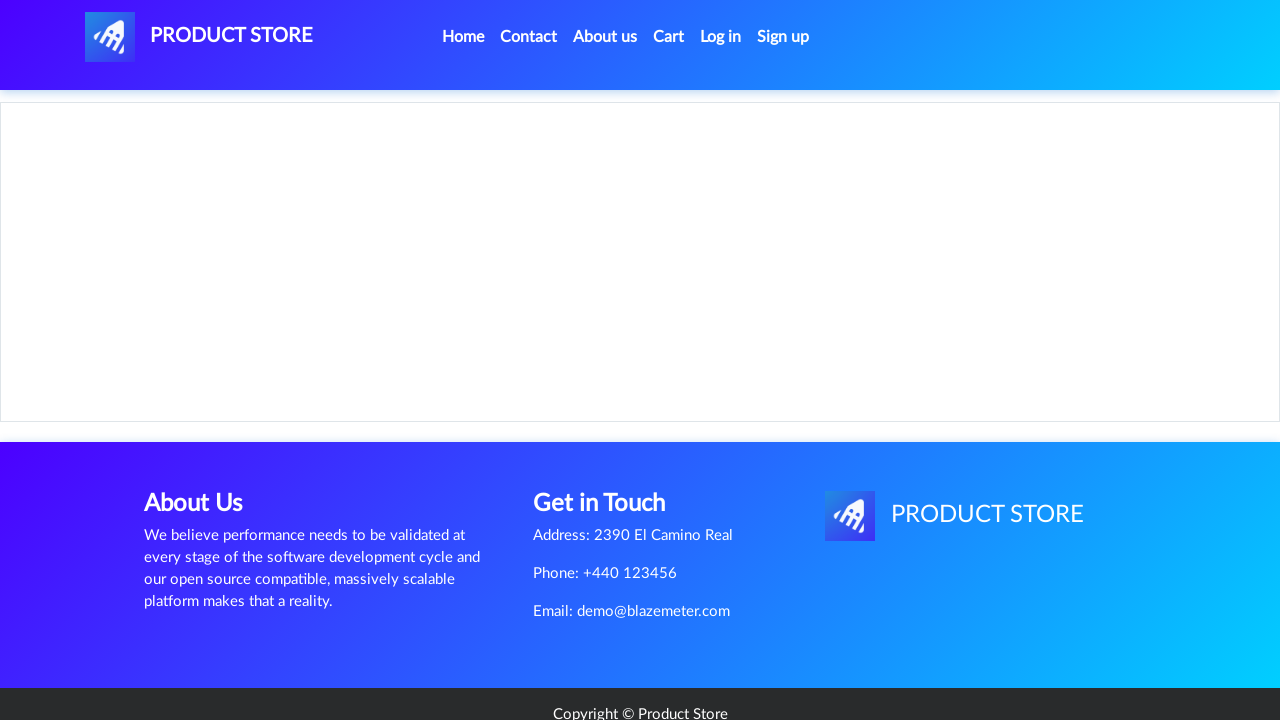

Waited 3 seconds for product details to load
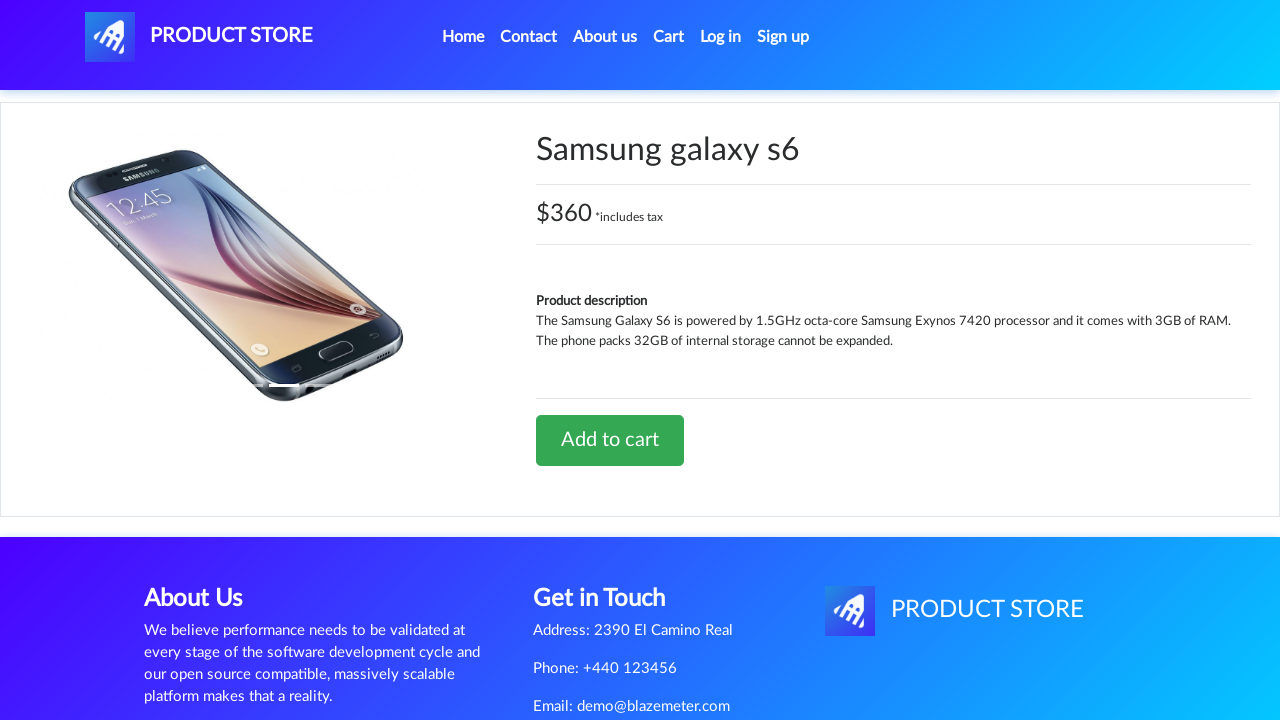

Clicked Add to cart button at (610, 440) on a.btn.btn-success.btn-lg
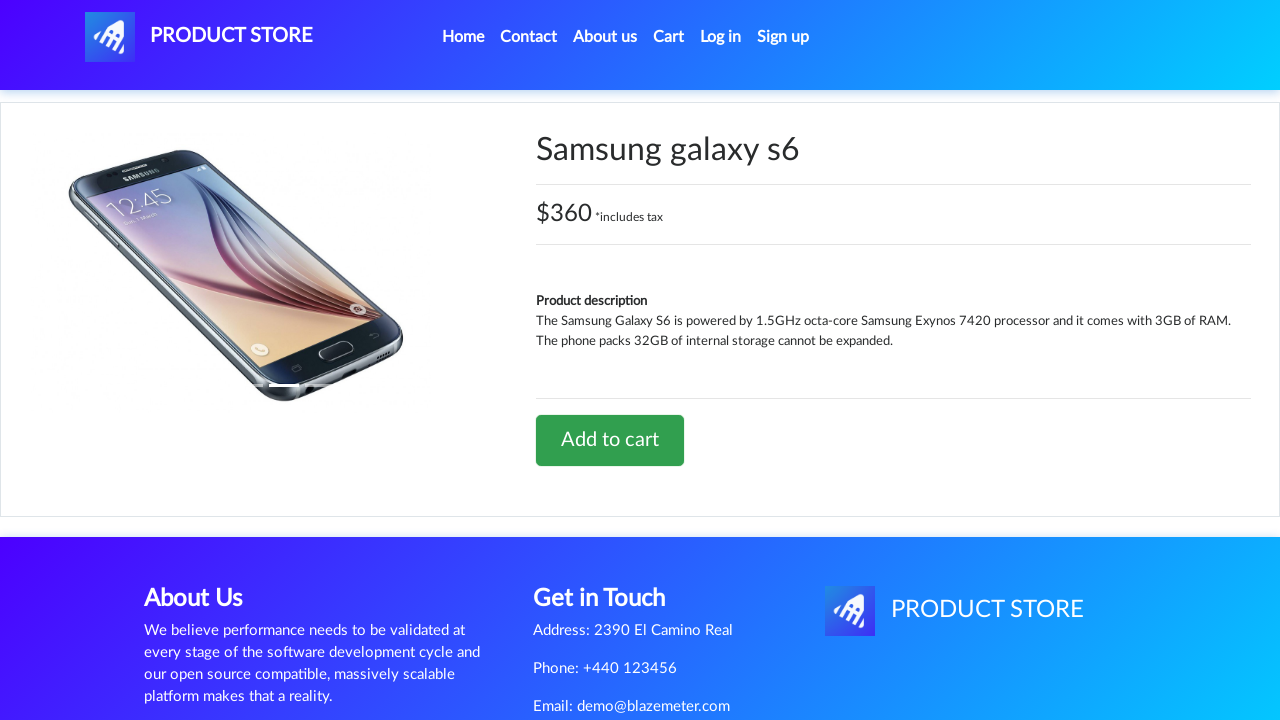

Waited 2 seconds for confirmation
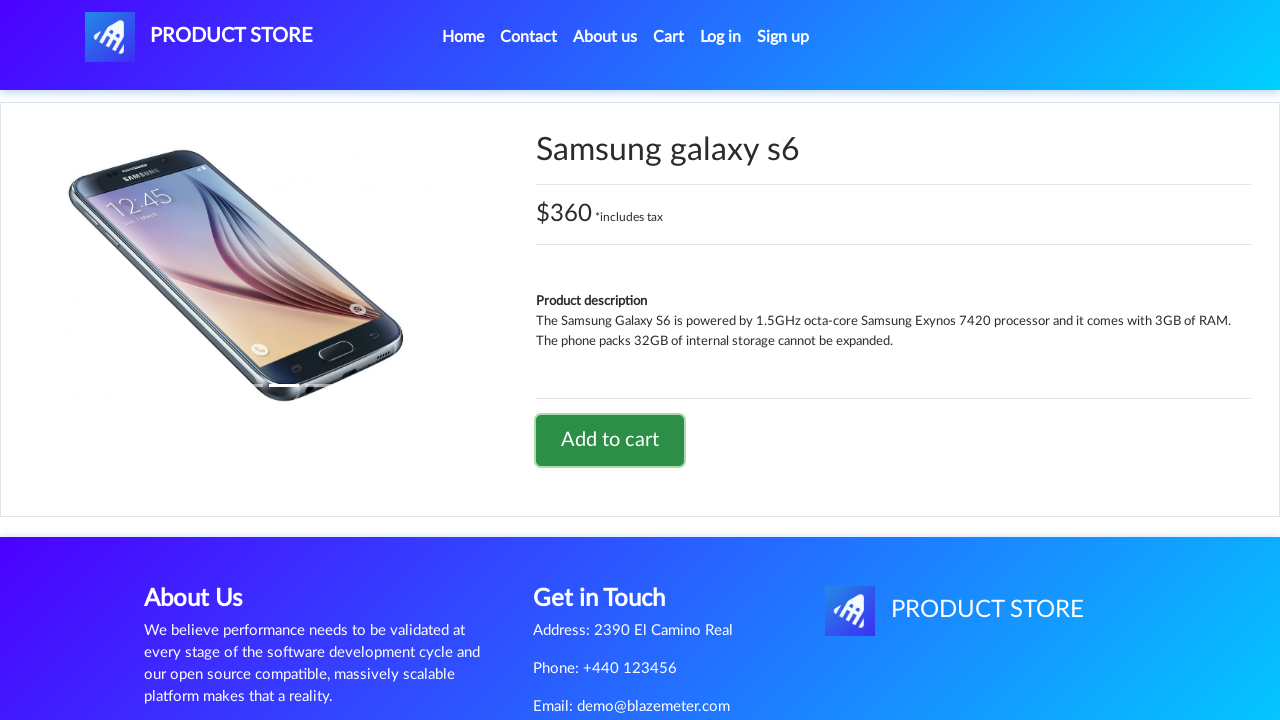

Set up dialog handler to accept confirmation alert
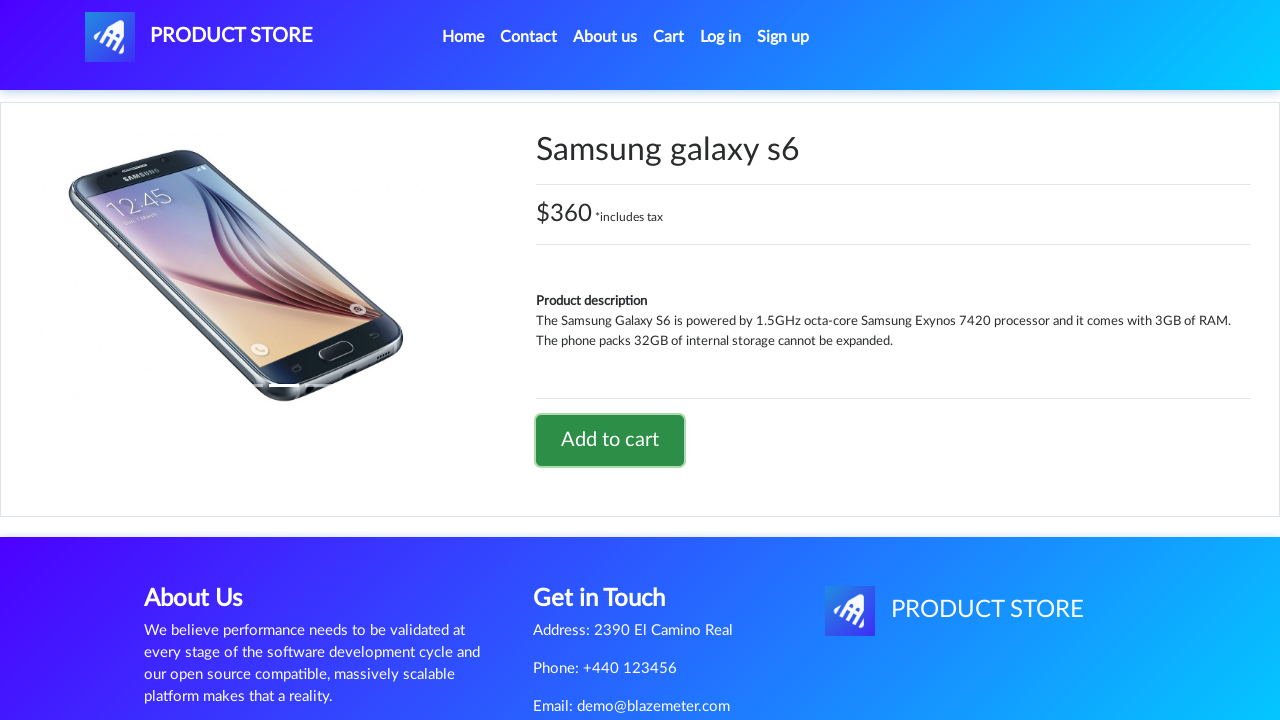

Clicked Add to cart button again, triggering alert at (610, 440) on a.btn.btn-success.btn-lg
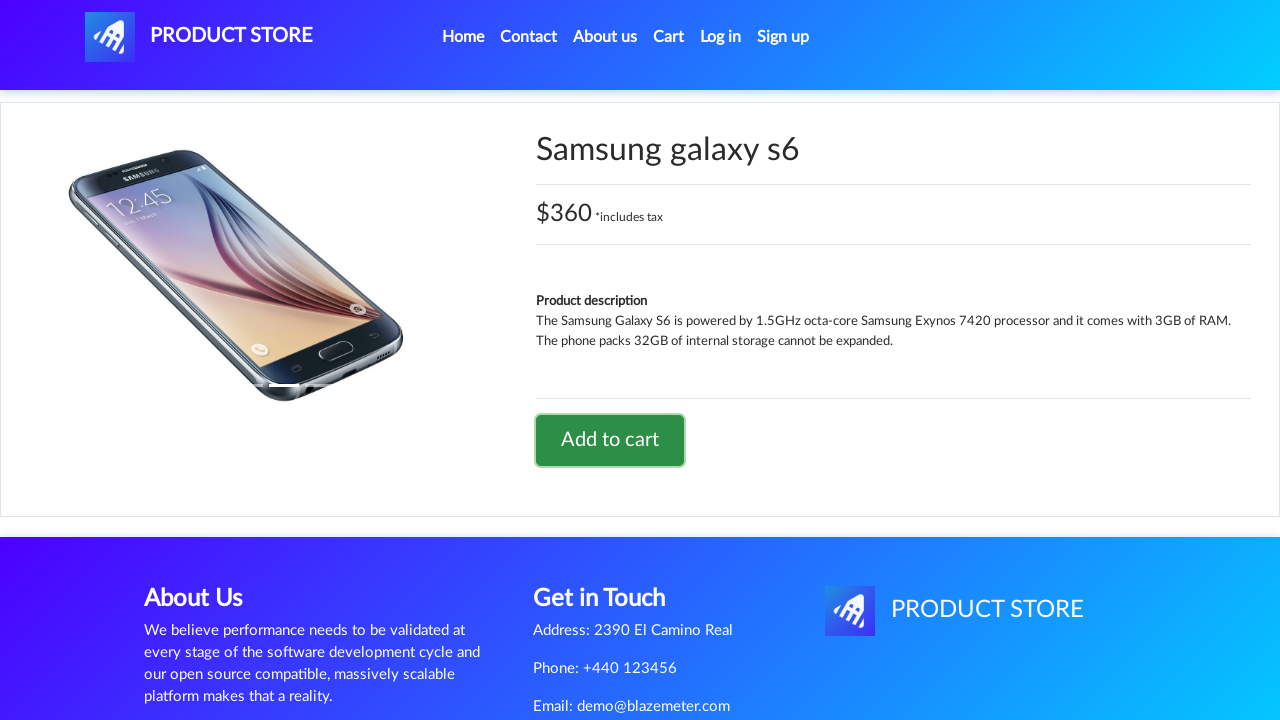

Waited 2 seconds after accepting alert
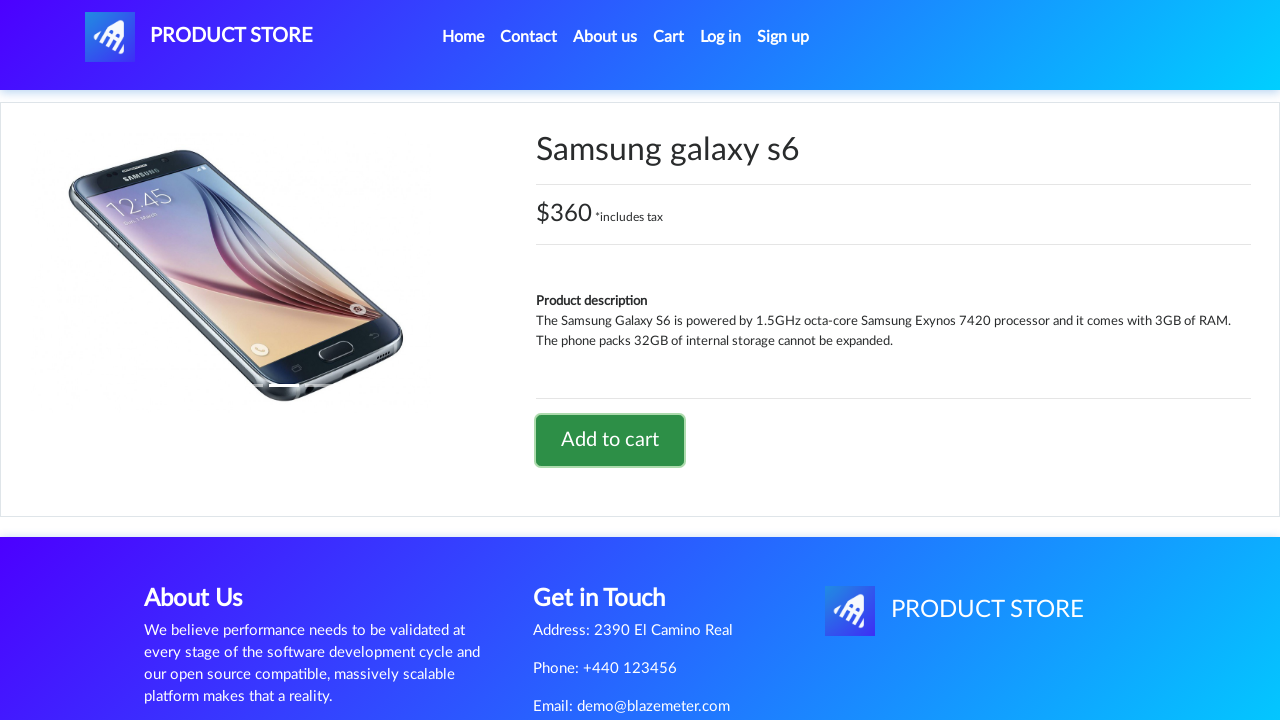

Clicked on cart link in navigation at (669, 37) on #navbarExample > ul > li:nth-child(4) > a
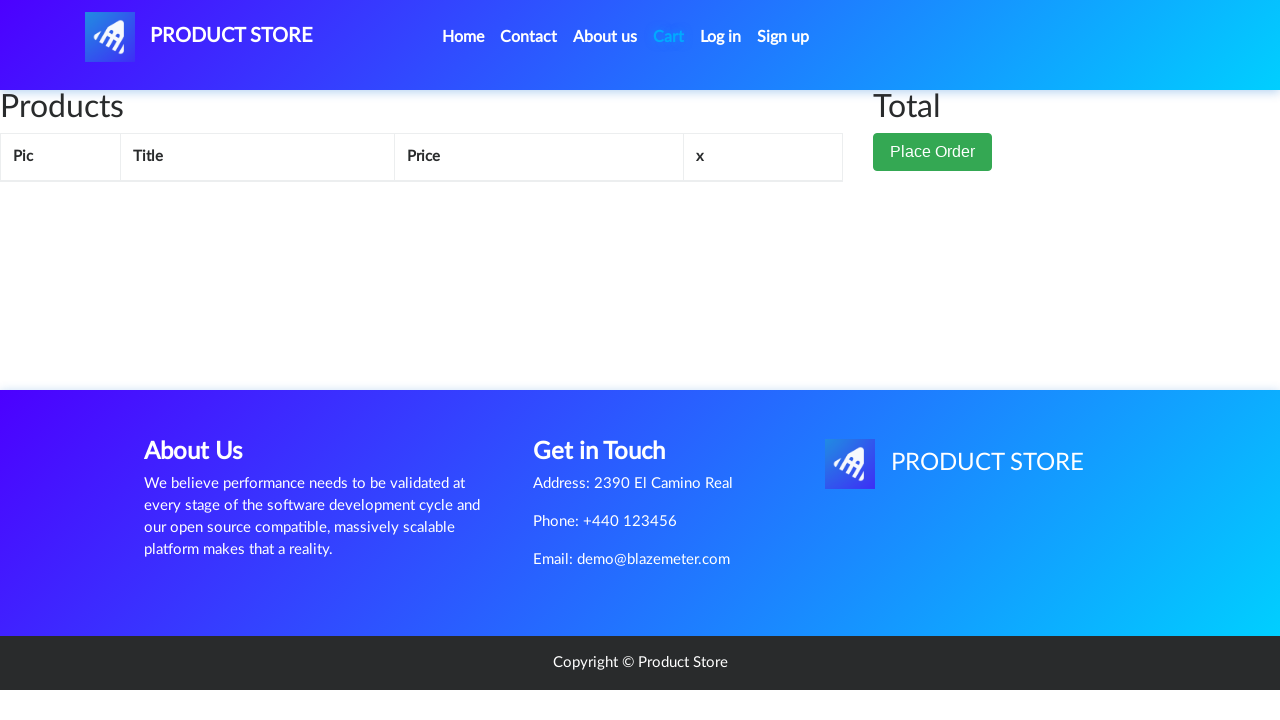

Waited 3 seconds for cart page to load
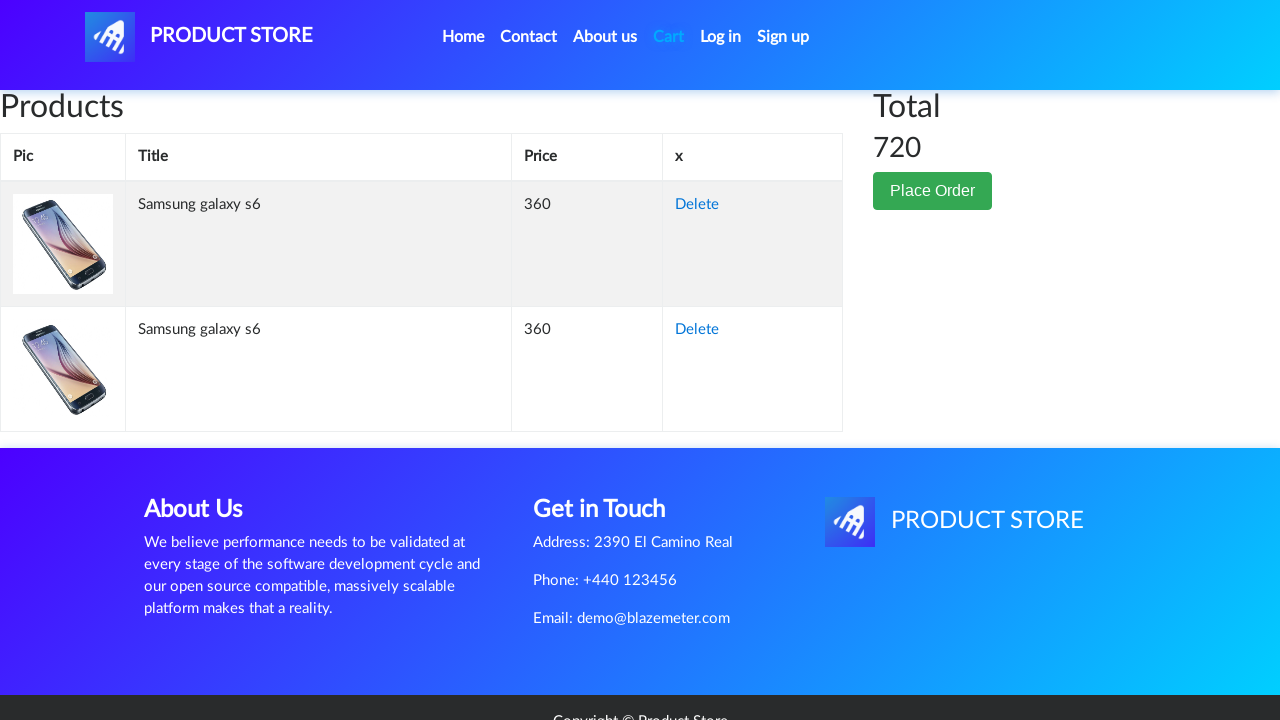

Clicked Place Order button at (933, 191) on button.btn.btn-success
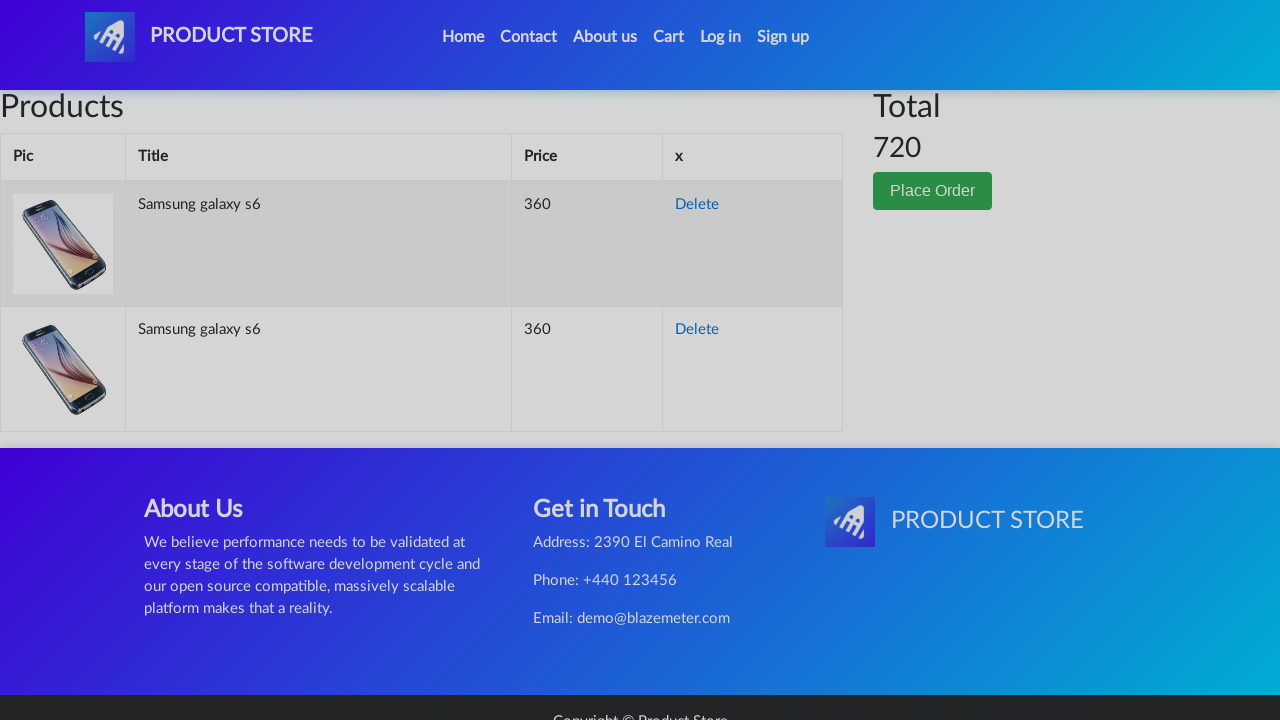

Waited 2 seconds for checkout form to appear
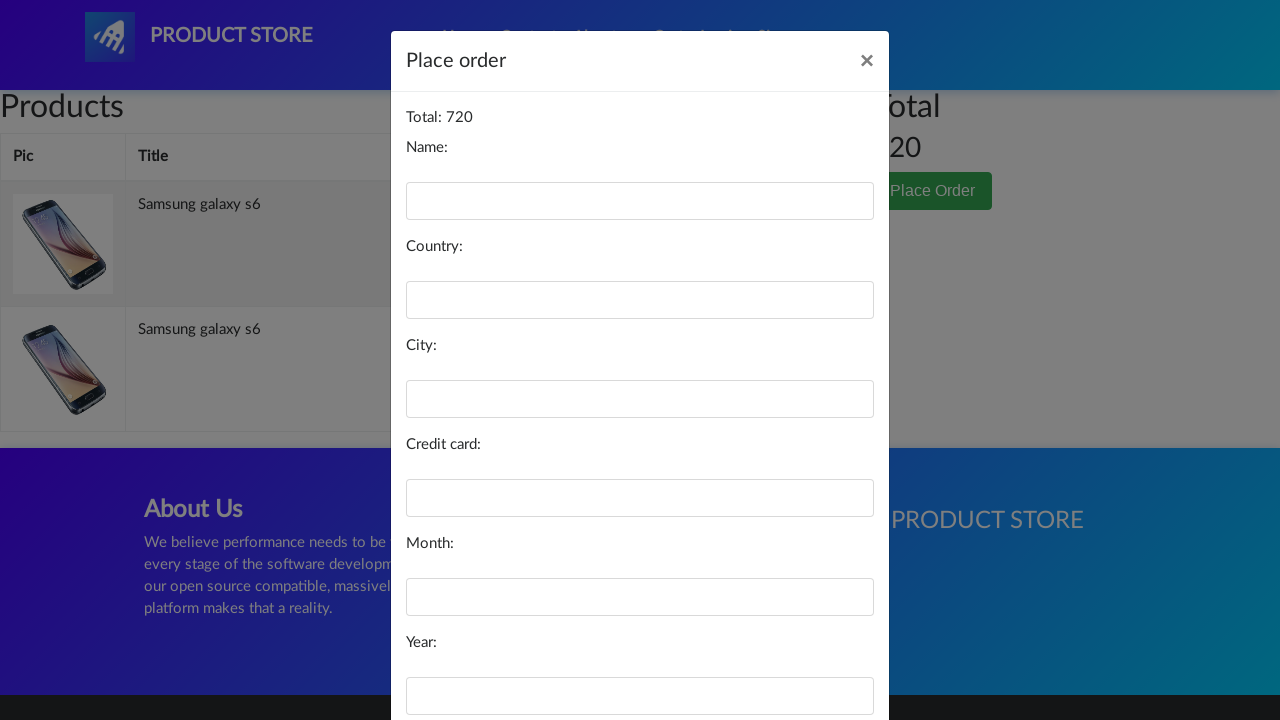

Filled name field with 'Marcus Thompson' on #name
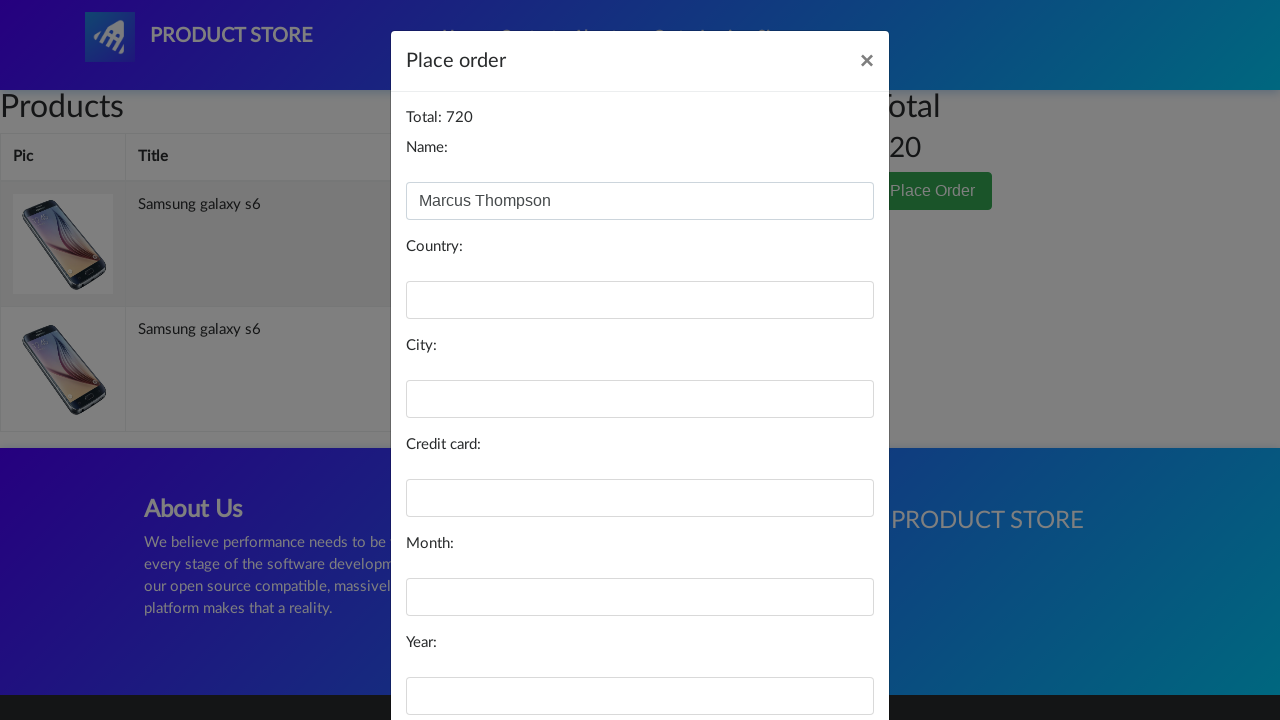

Filled country field with 'Canada' on #country
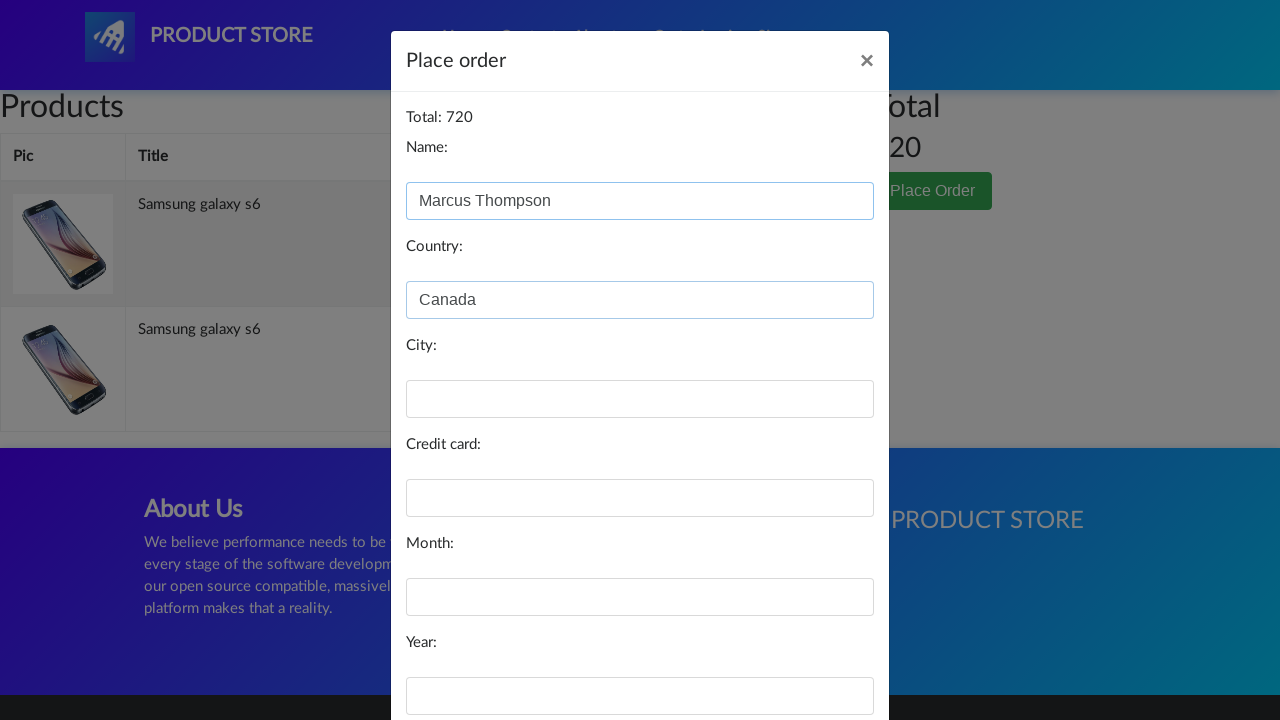

Filled city field with 'Toronto' on #city
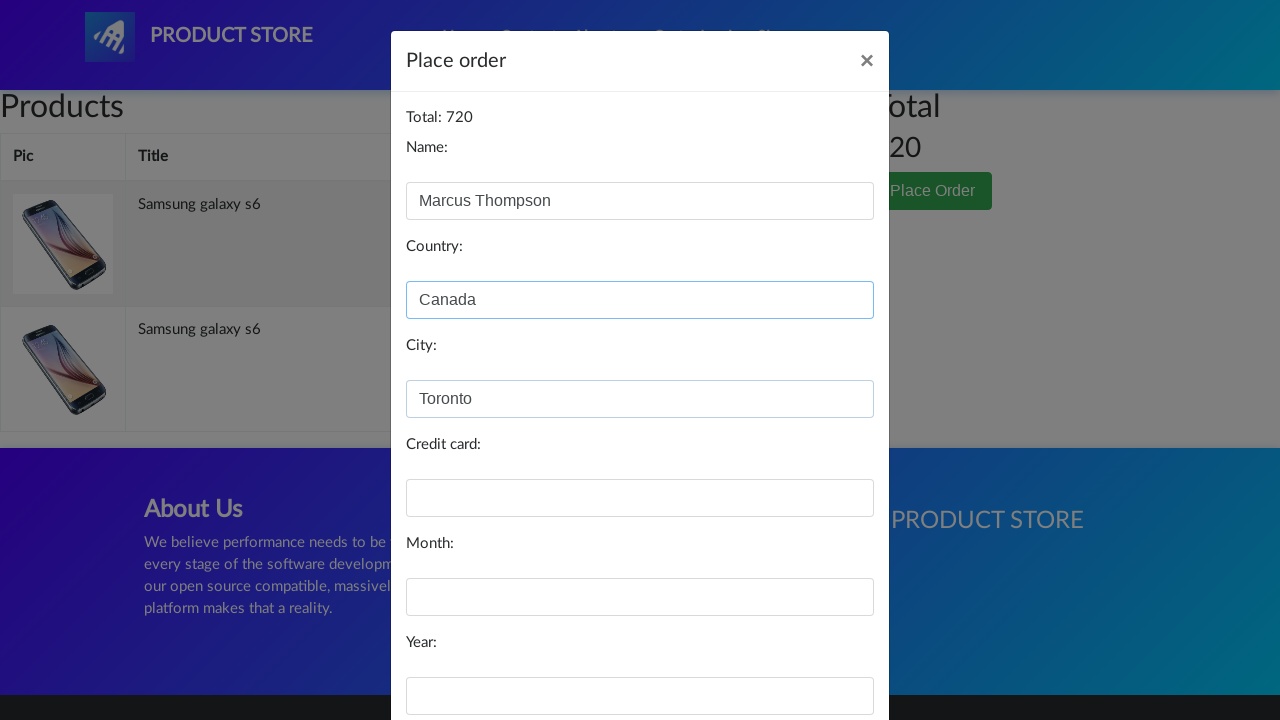

Filled card number field with credit card details on #card
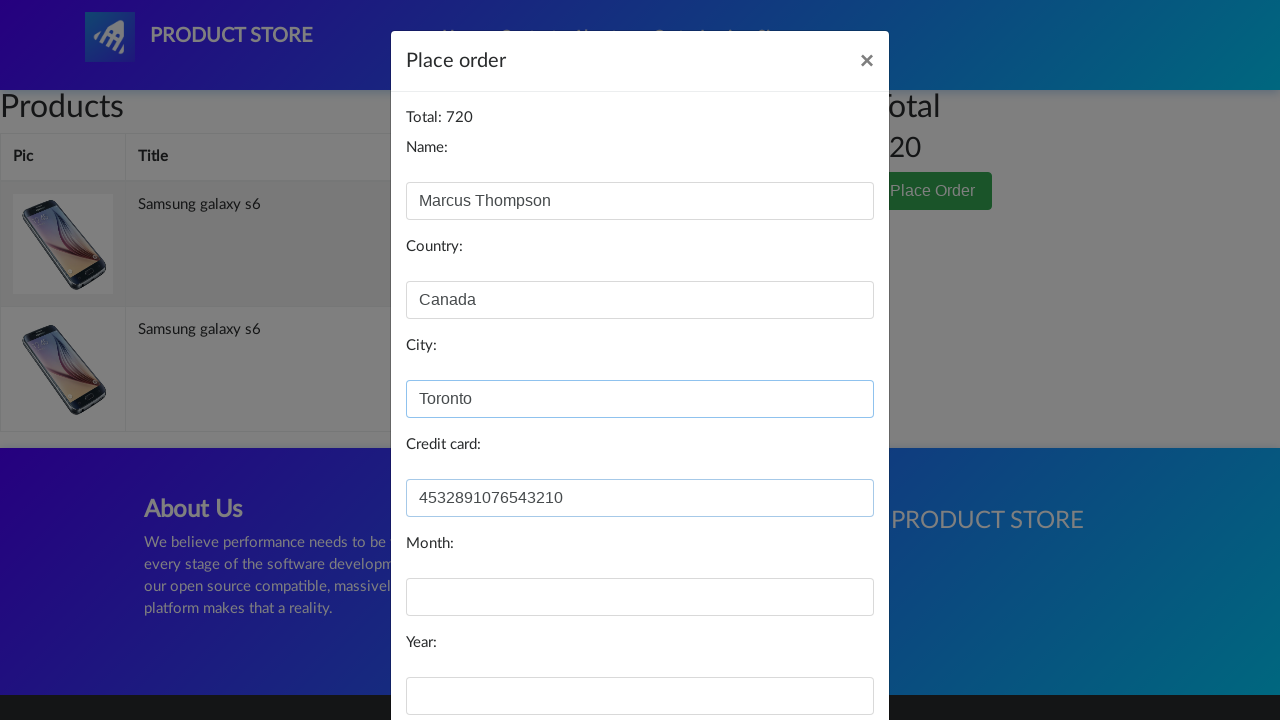

Filled month field with 'March' on #month
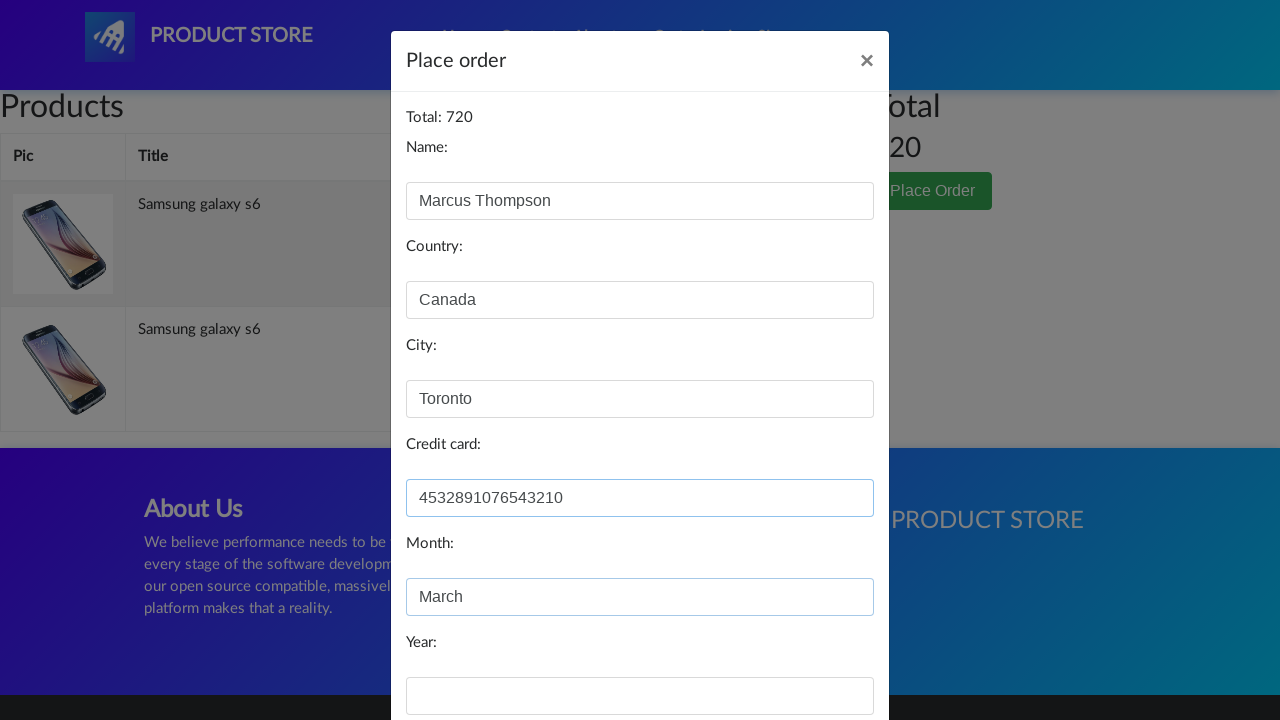

Filled year field with '2025' on #year
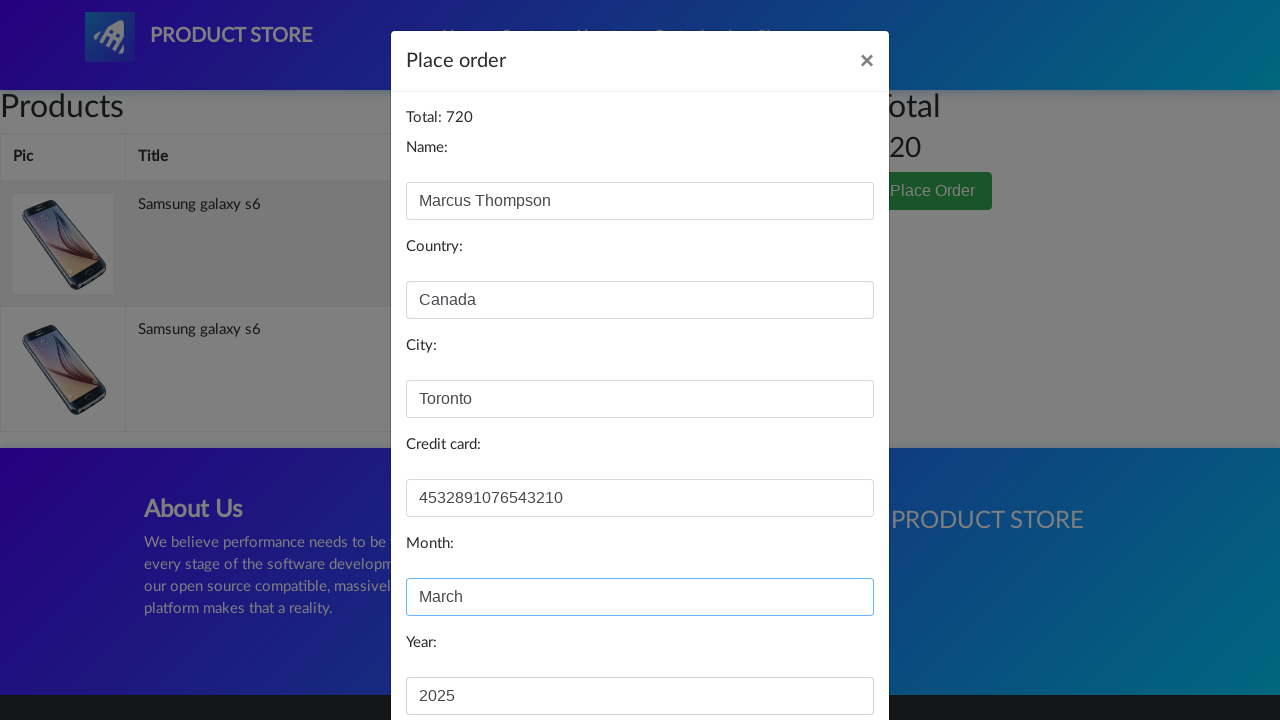

Clicked Purchase button to complete order at (823, 655) on #orderModal > div > div > div.modal-footer > button.btn.btn-primary
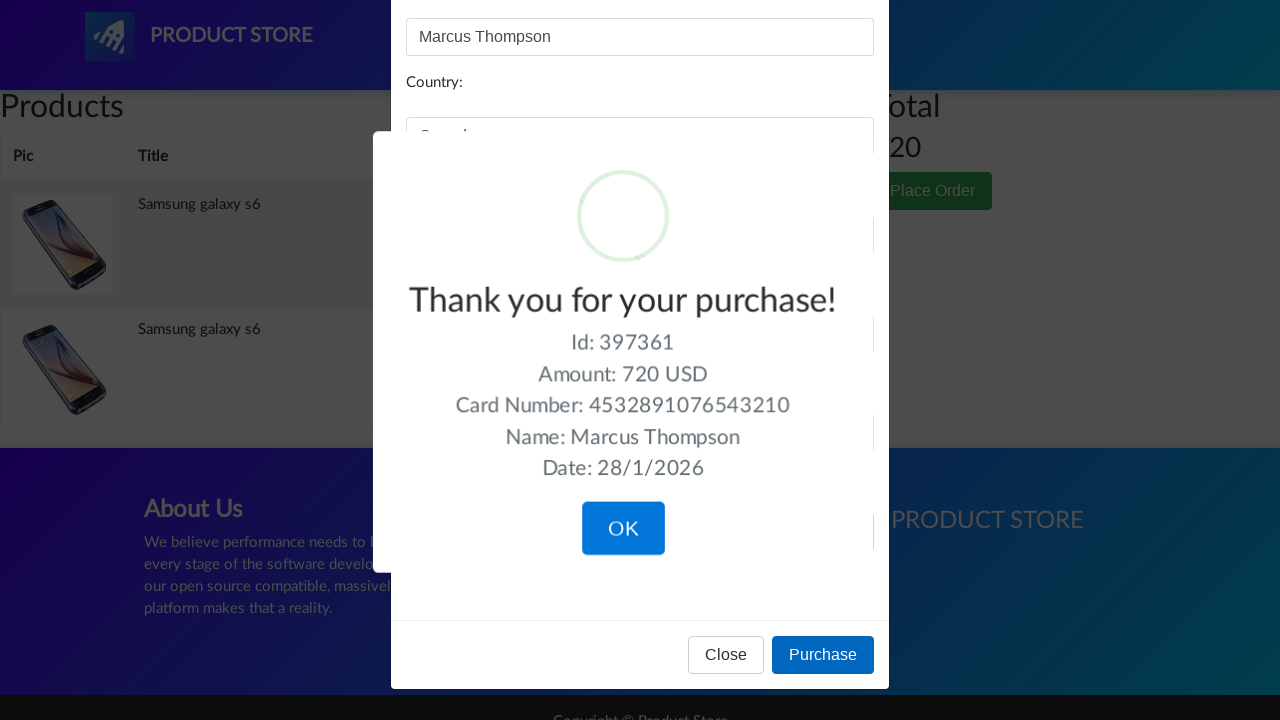

Waited 3 seconds for purchase confirmation
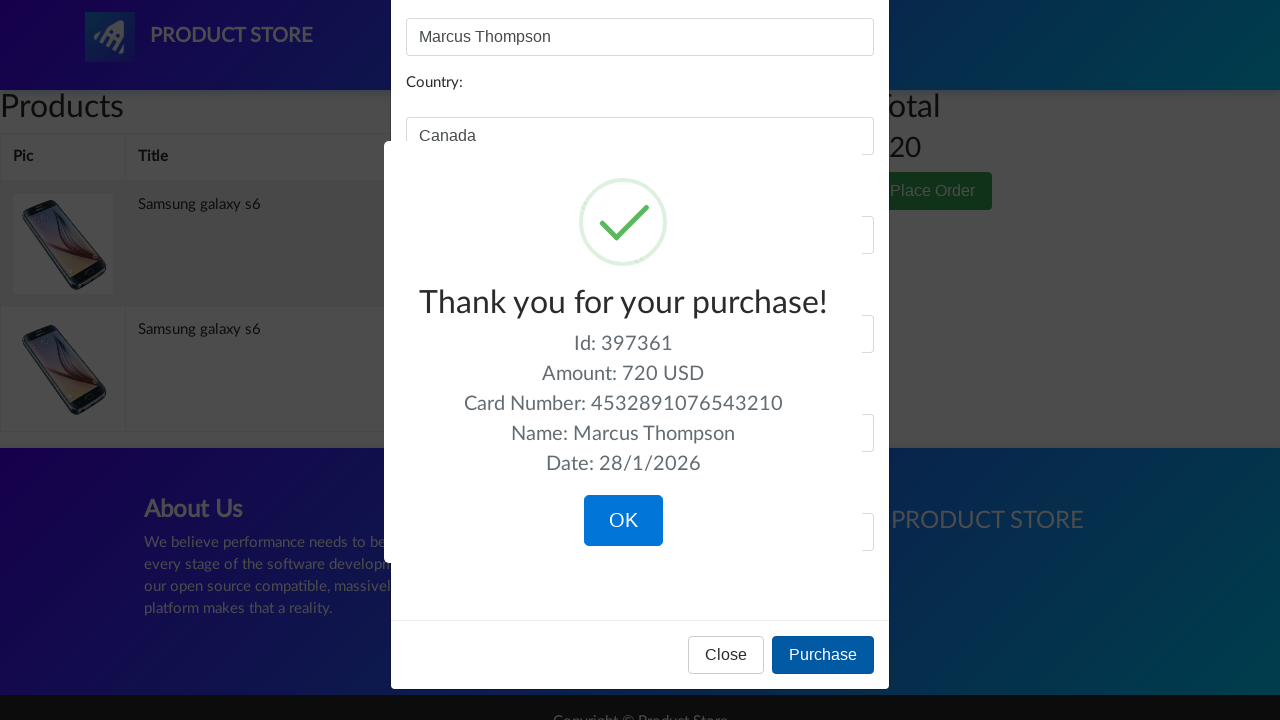

Confirmation button appeared on screen
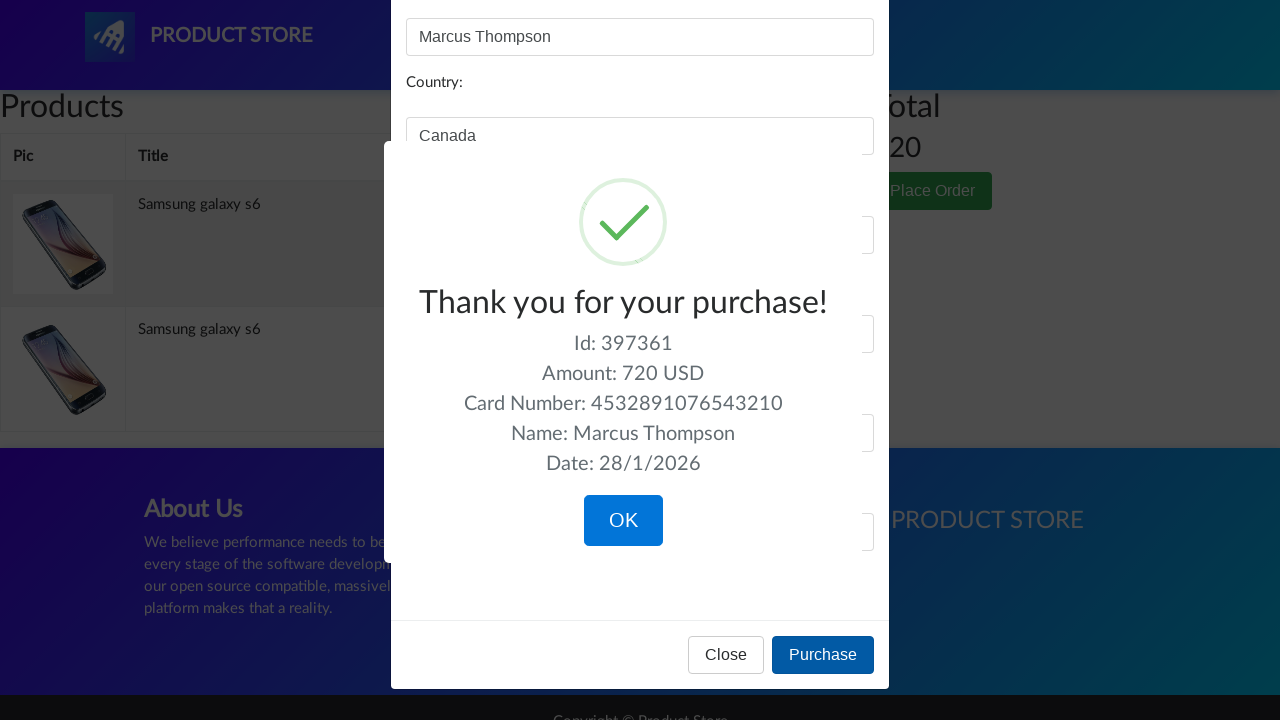

Clicked OK button to confirm purchase completion at (623, 521) on .confirm.btn.btn-lg.btn-primary
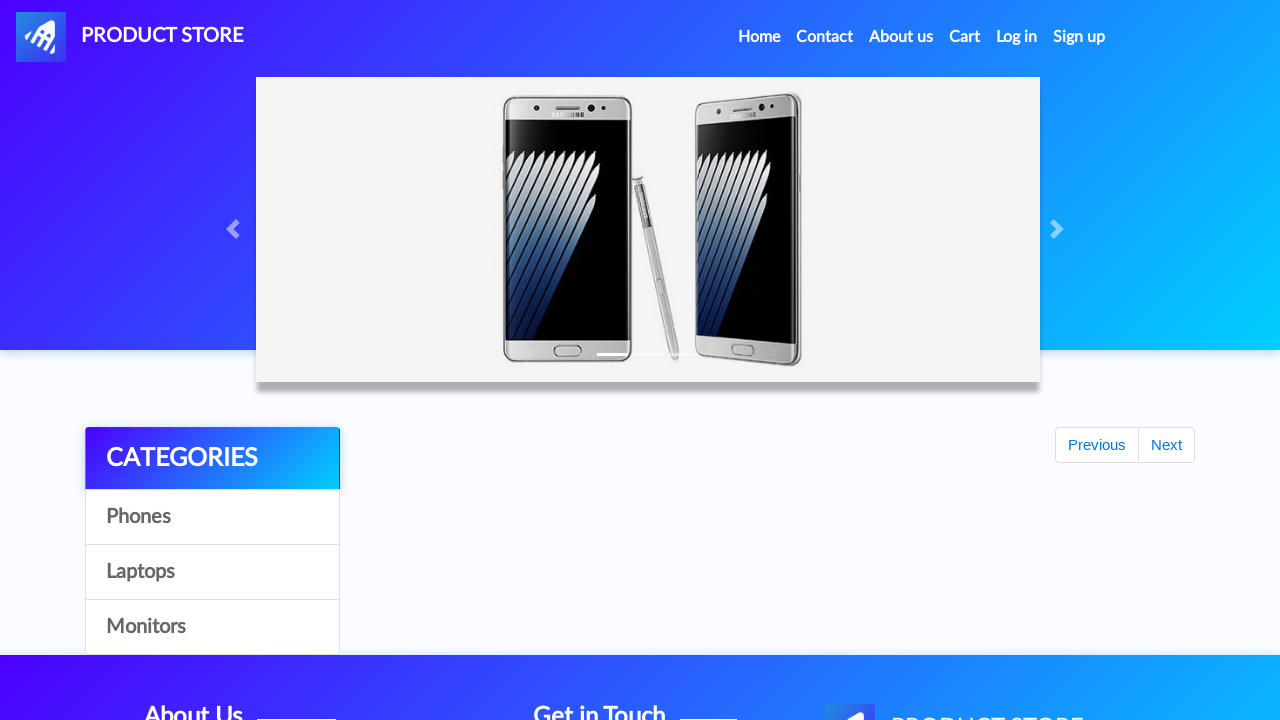

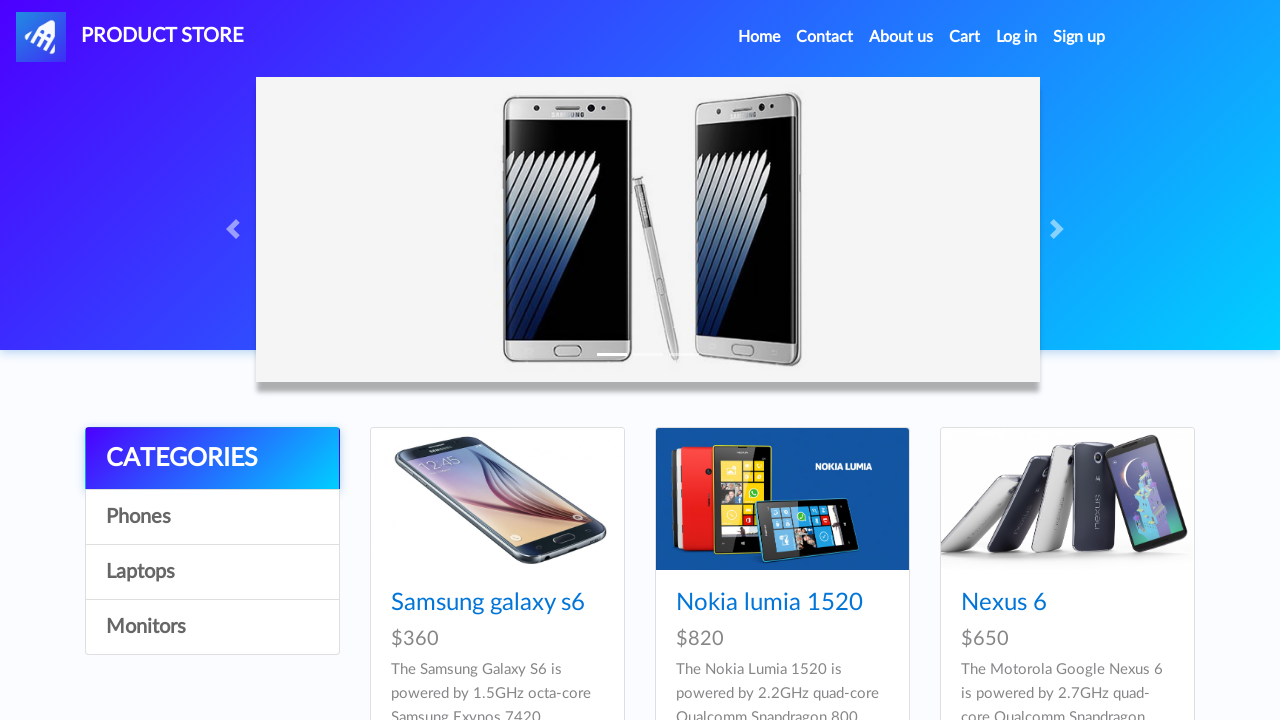